Tests filling the email field in a contact message form on Yellow Pages Canada

Starting URL: https://www.yellowpages.ca/bus/Ontario/Whitby/Ontario-Shores-Centre-for-Mental-Health-Sciences/6707729.html?what=Hospital&where=Toronto+ON&useContext=true

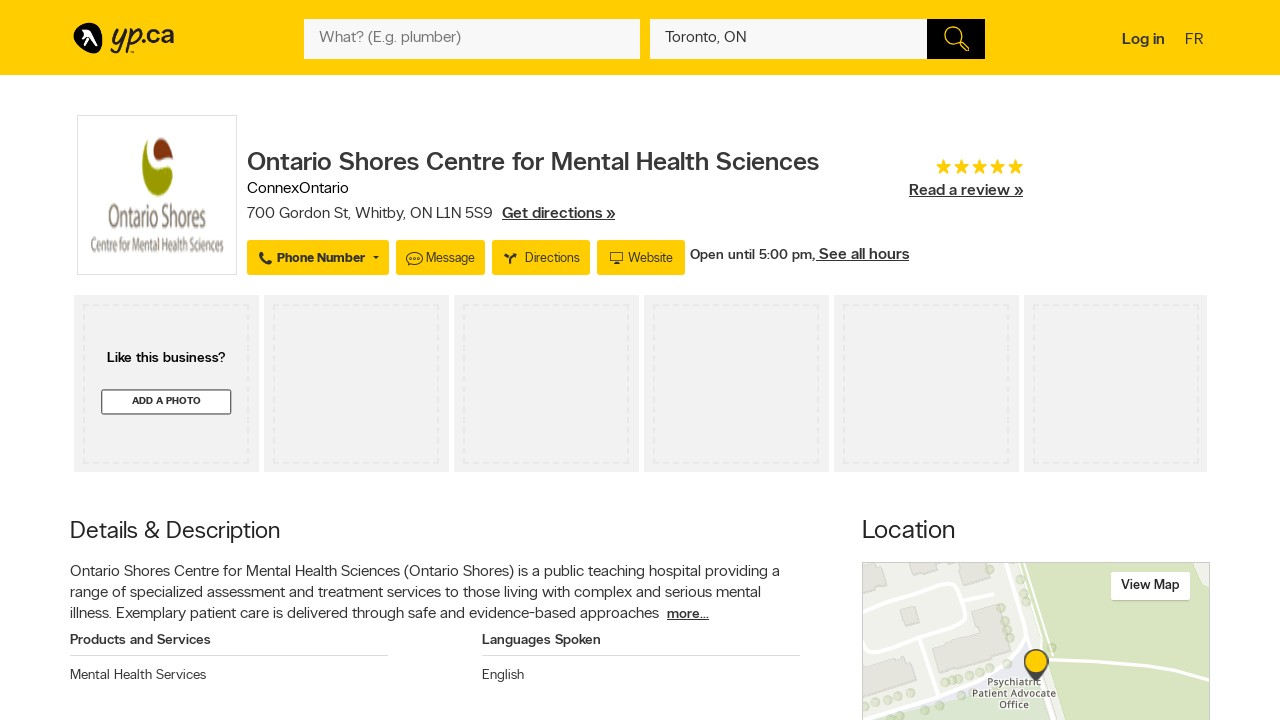

Page loaded and network idle state reached
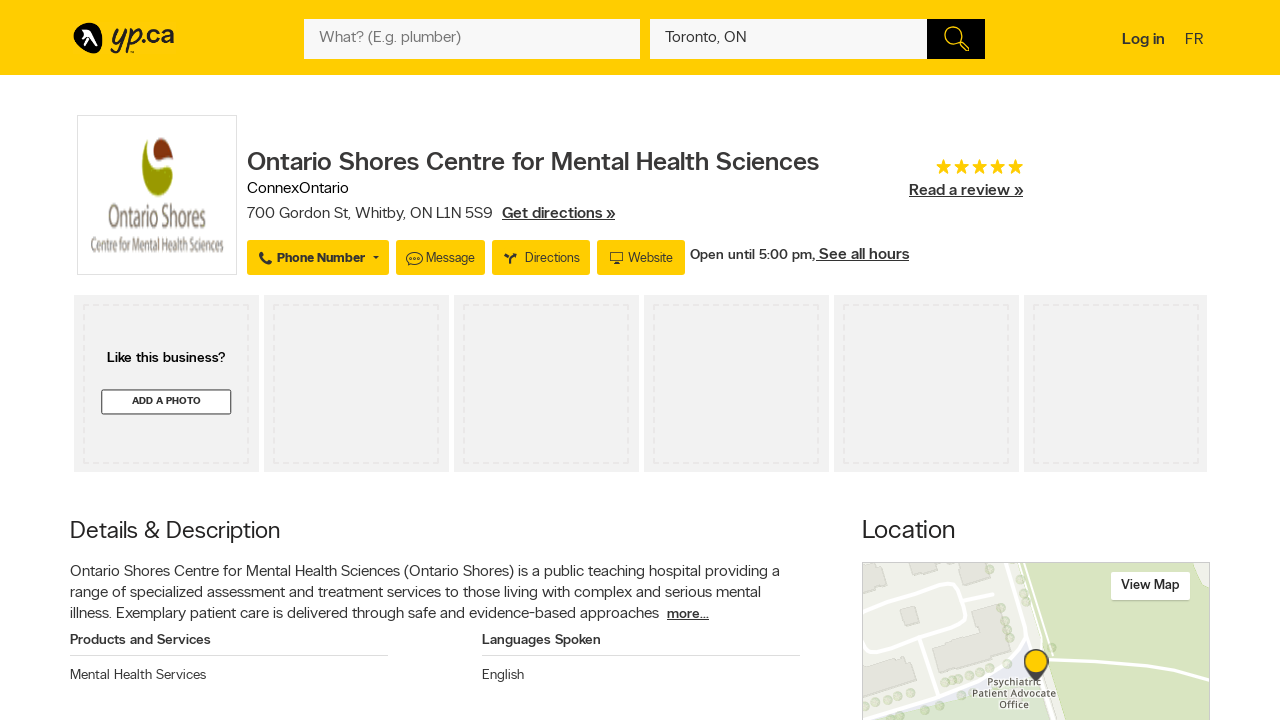

Clicked on the message button to open contact form at (440, 257) on xpath=/html/body/div[2]/div[3]/div/div[1]/div[2]/div[1]/div[2]/div[1]/div/ul/li[
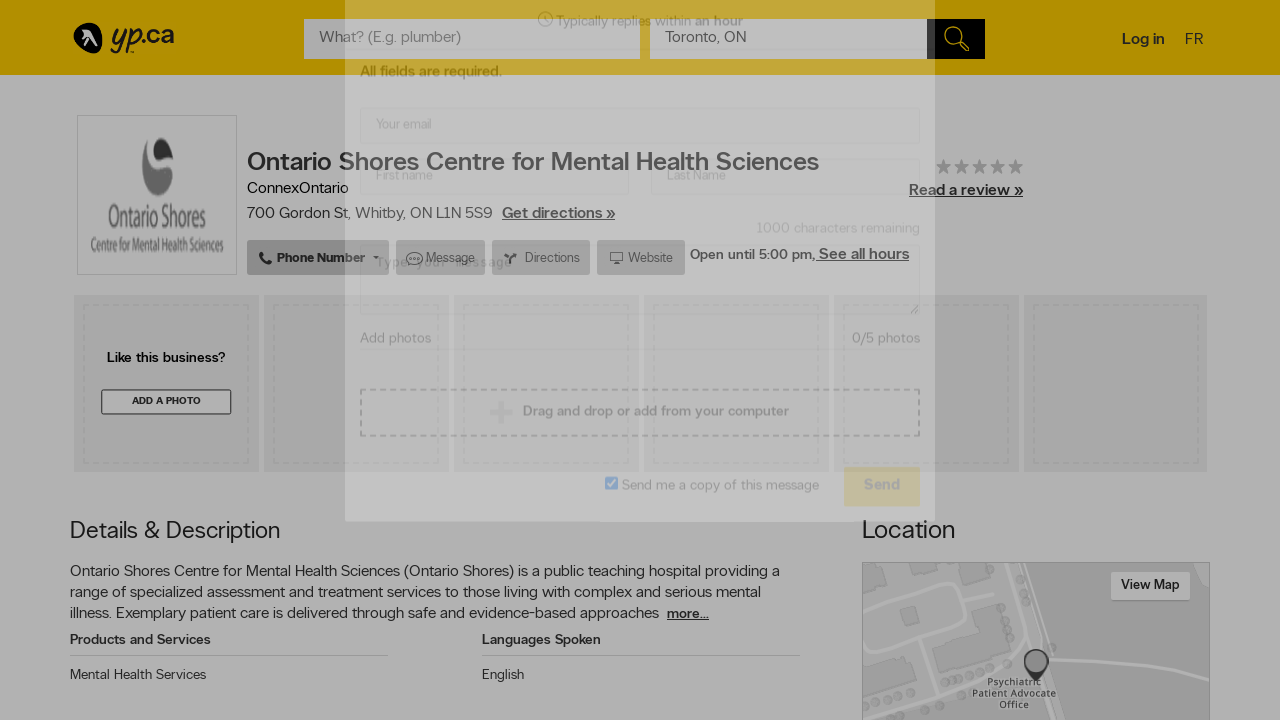

Message form with email field appeared
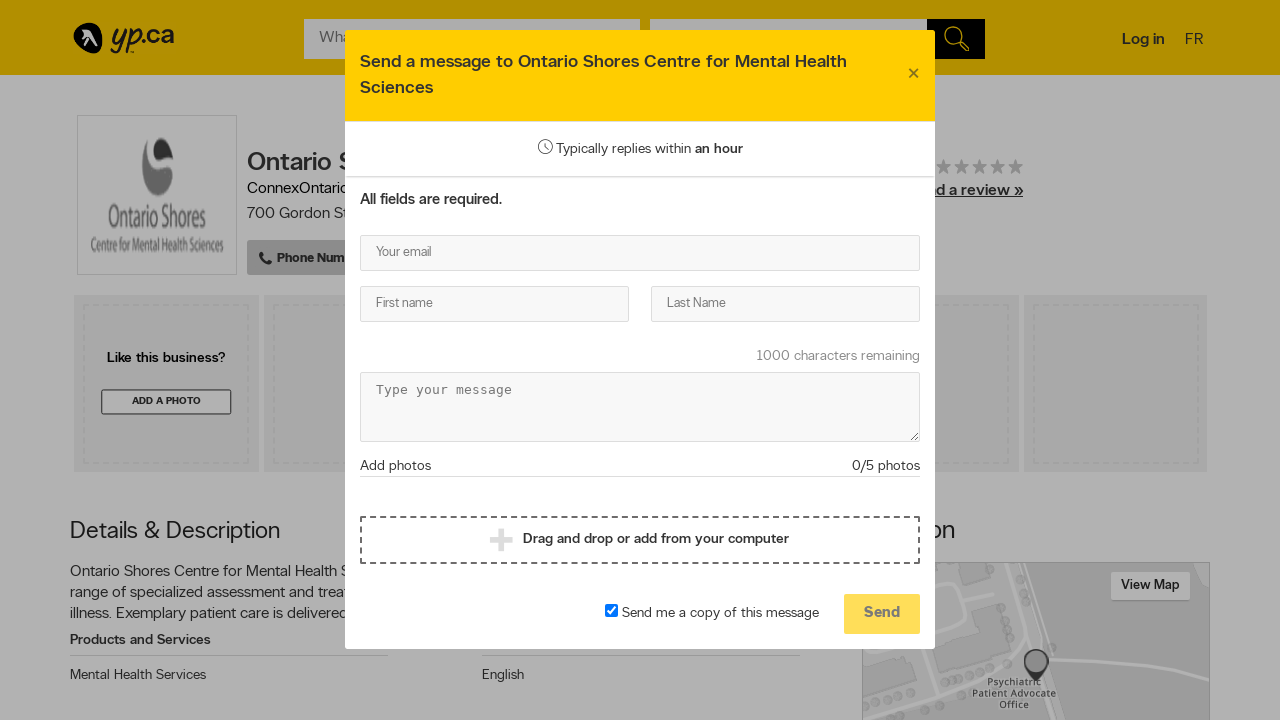

Filled email field with 'maria.johnson@example.org' on #emailMessage
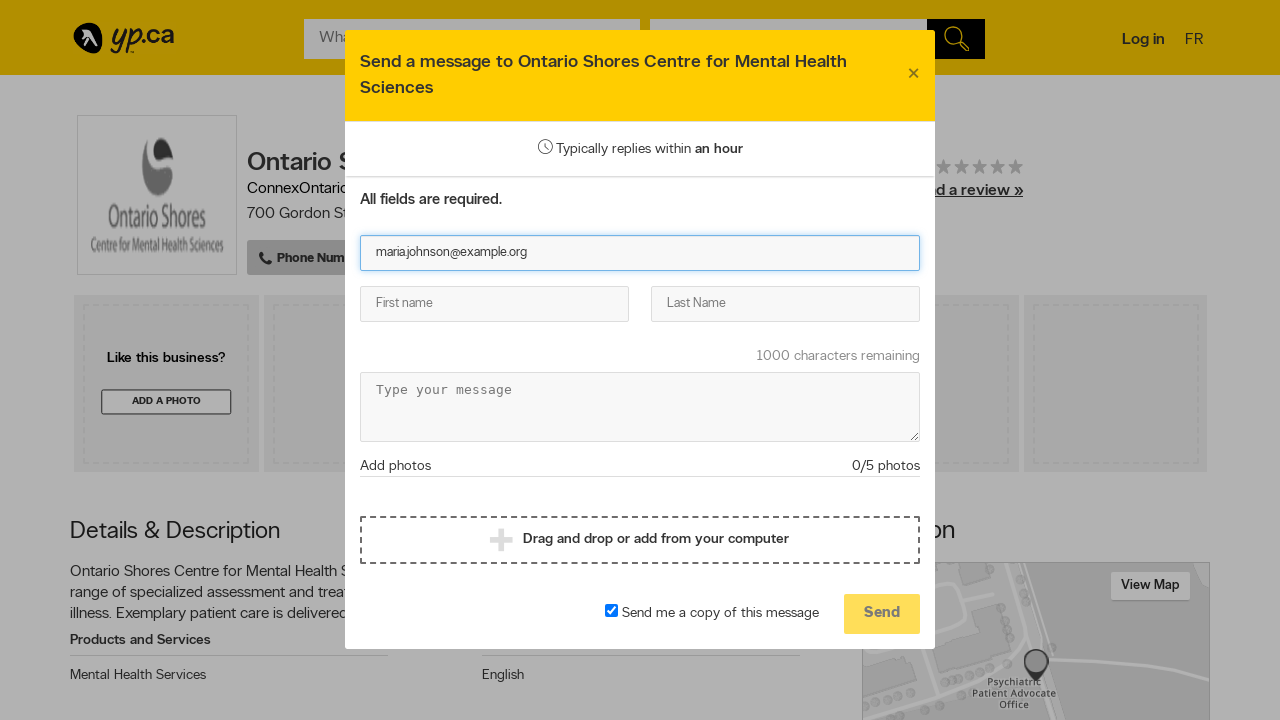

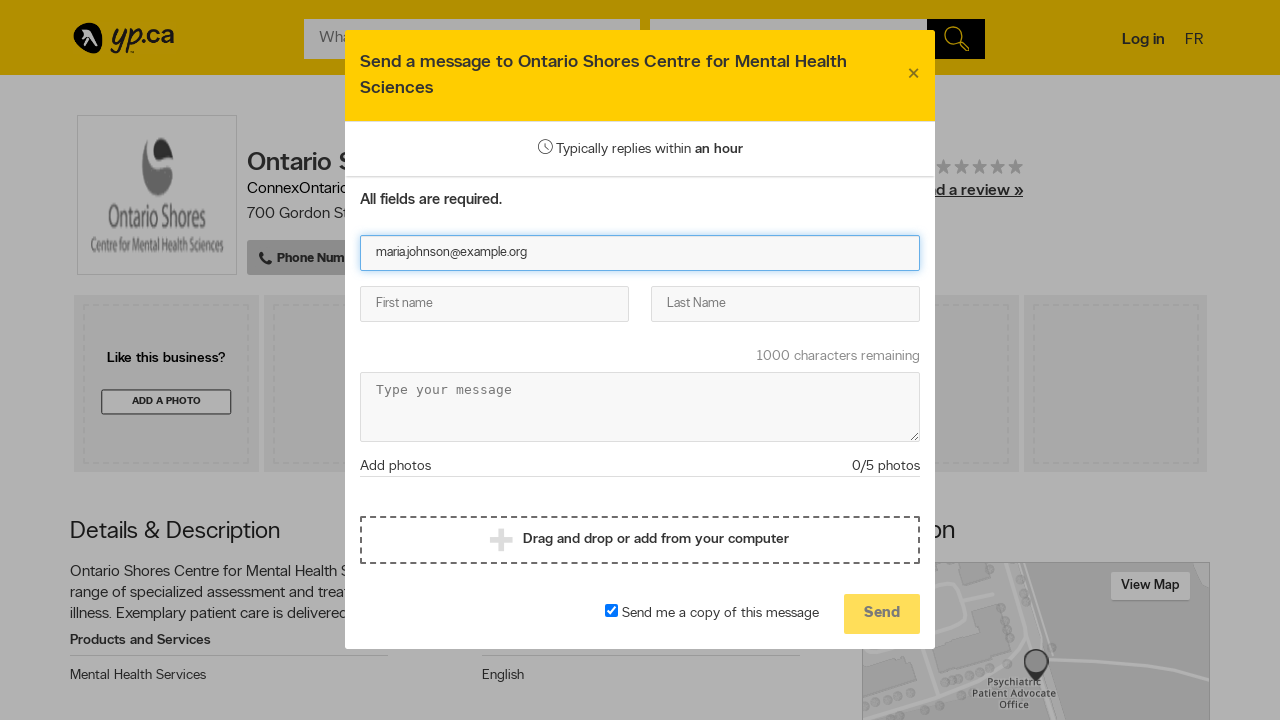